Tests interacting with elements inside Shadow DOM by scrolling to the element and entering text in a nested shadow root input field

Starting URL: https://selectorshub.com/xpath-practice-page/

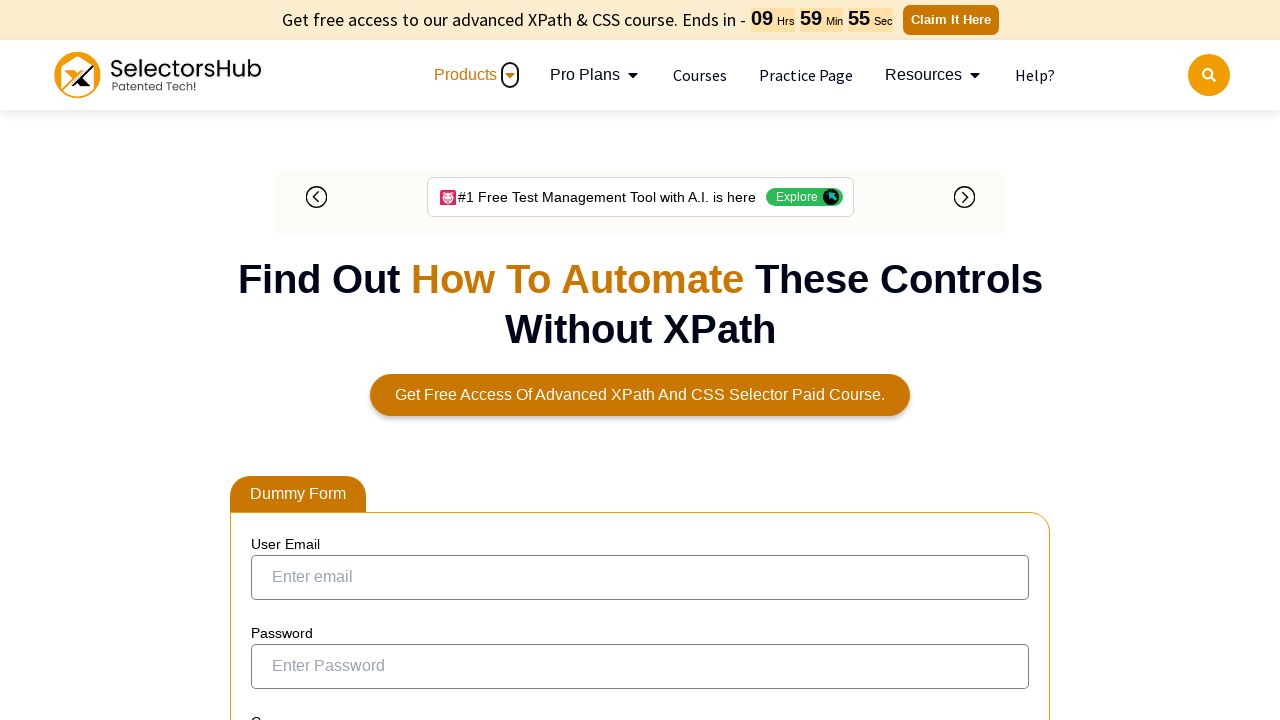

Scrolled to userName div element
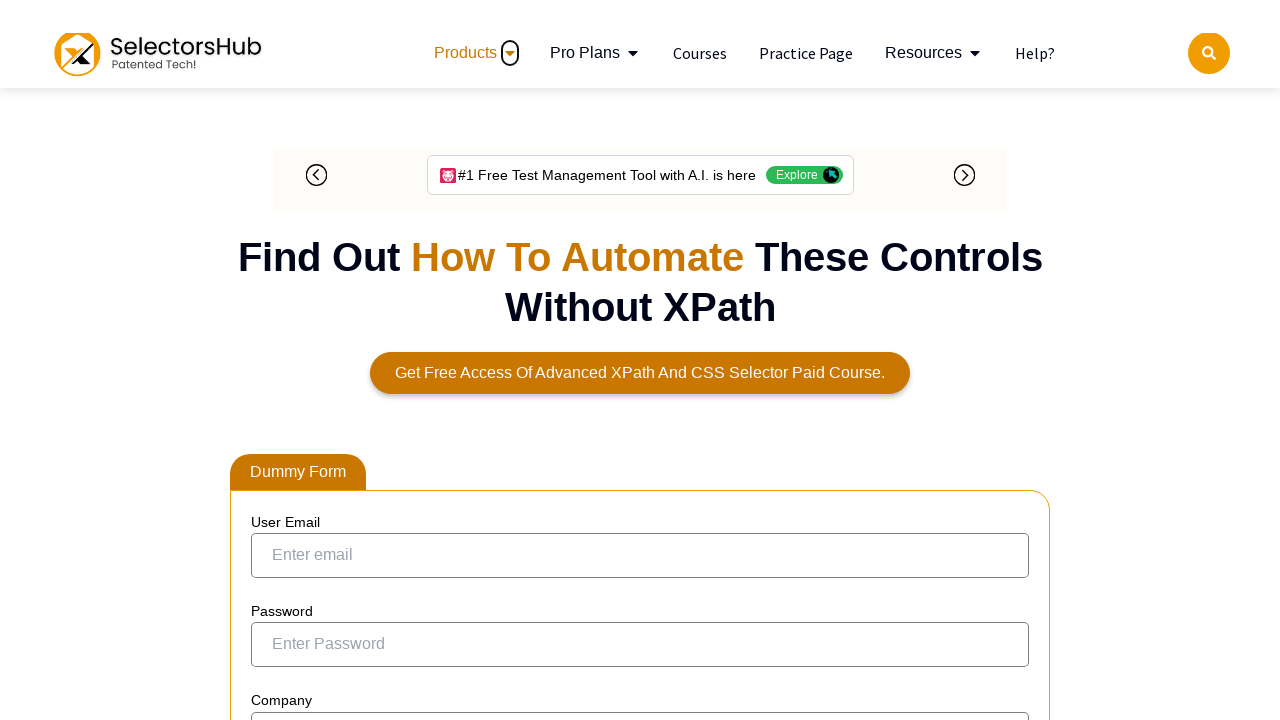

Waited for scroll animation to complete
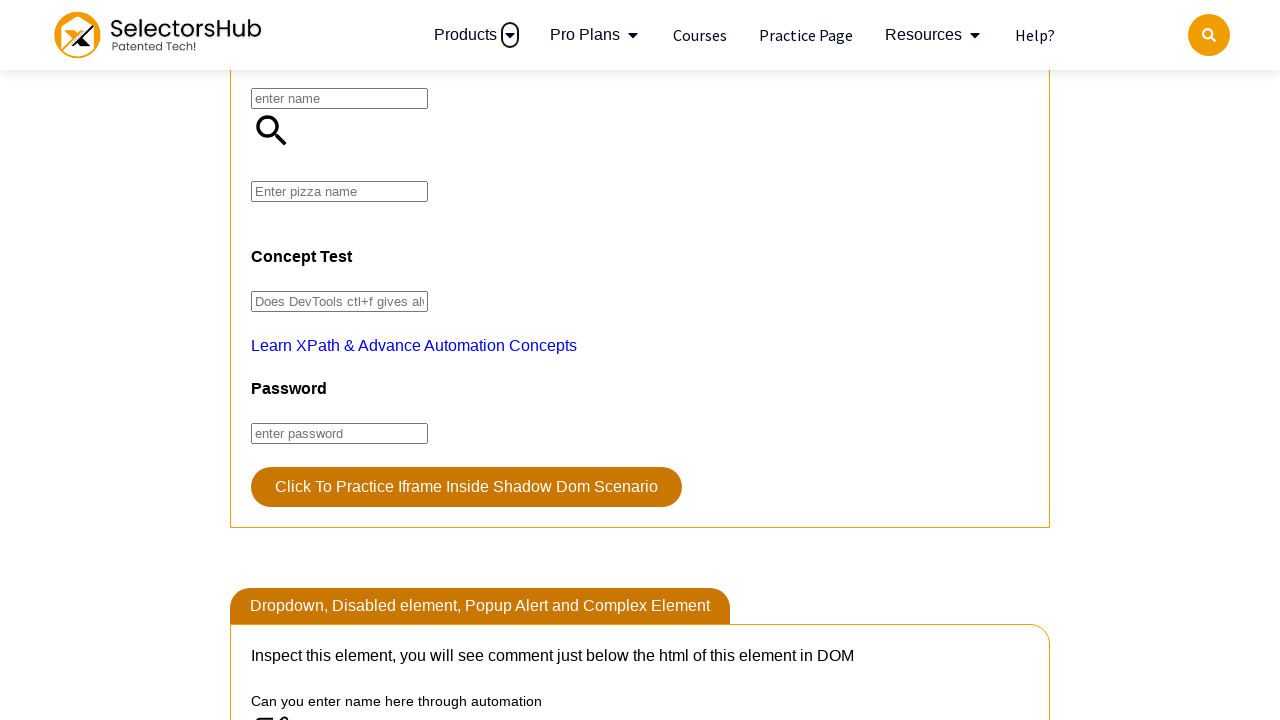

Entered 'Onion slice Pizza' in nested shadow DOM input field
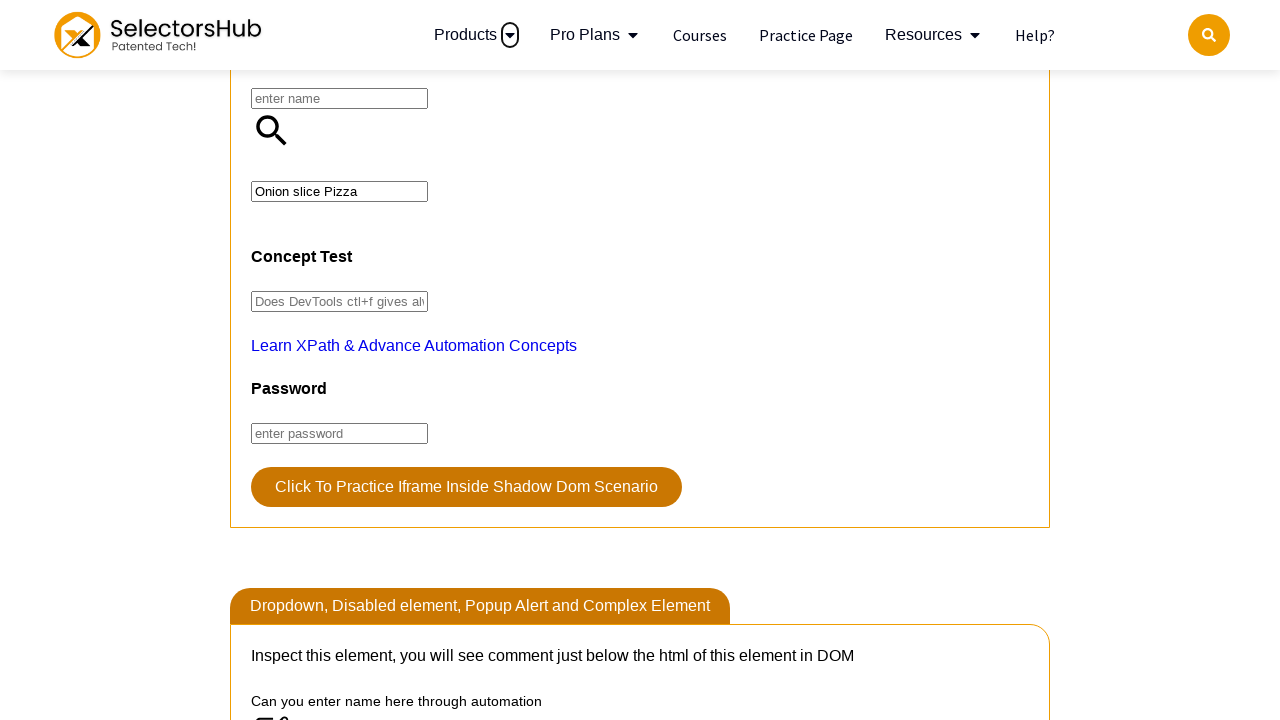

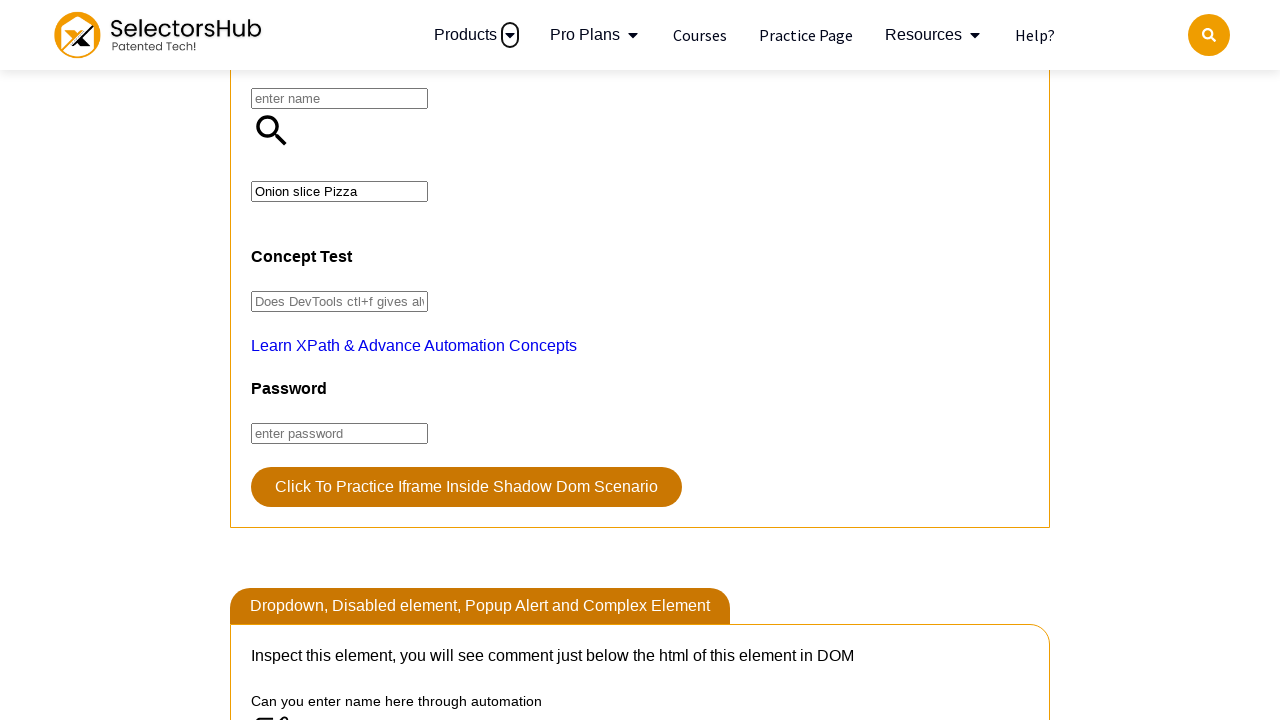